Tests the add element functionality by waiting for the "Add Element" button to be clickable and then clicking it to add a new element to the page.

Starting URL: http://the-internet.herokuapp.com/add_remove_elements/

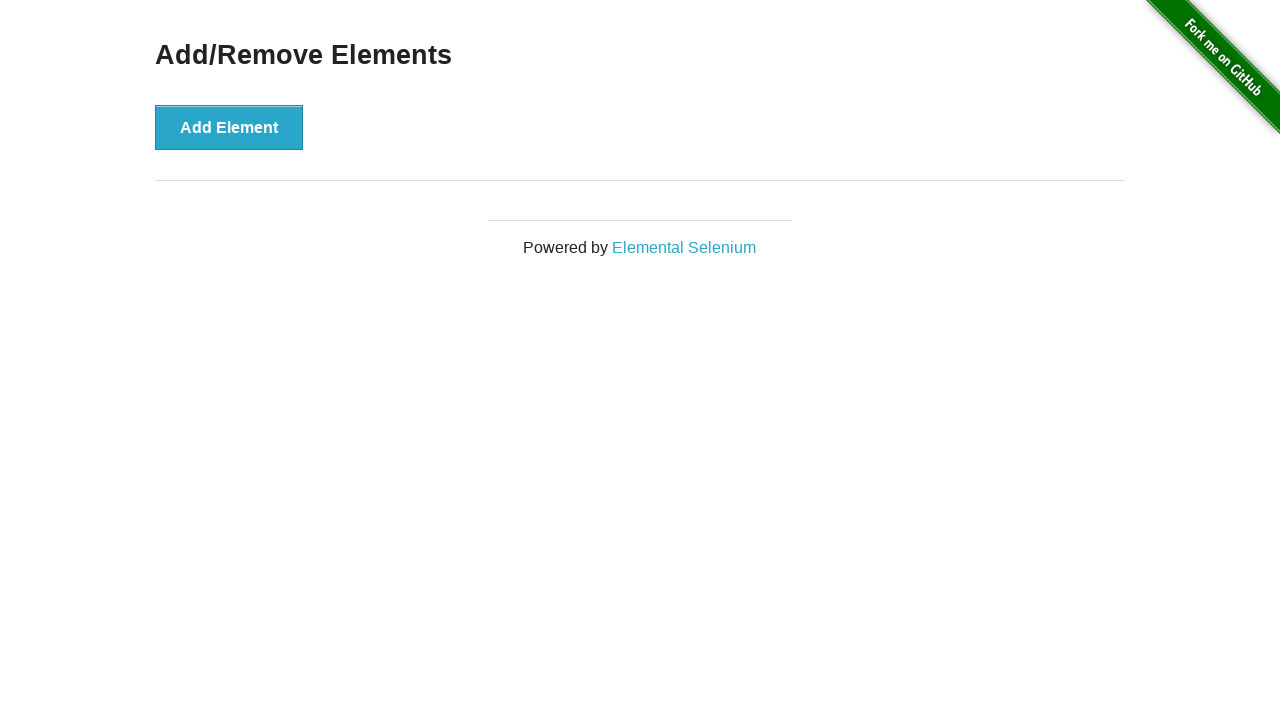

Add Element button became visible and clickable
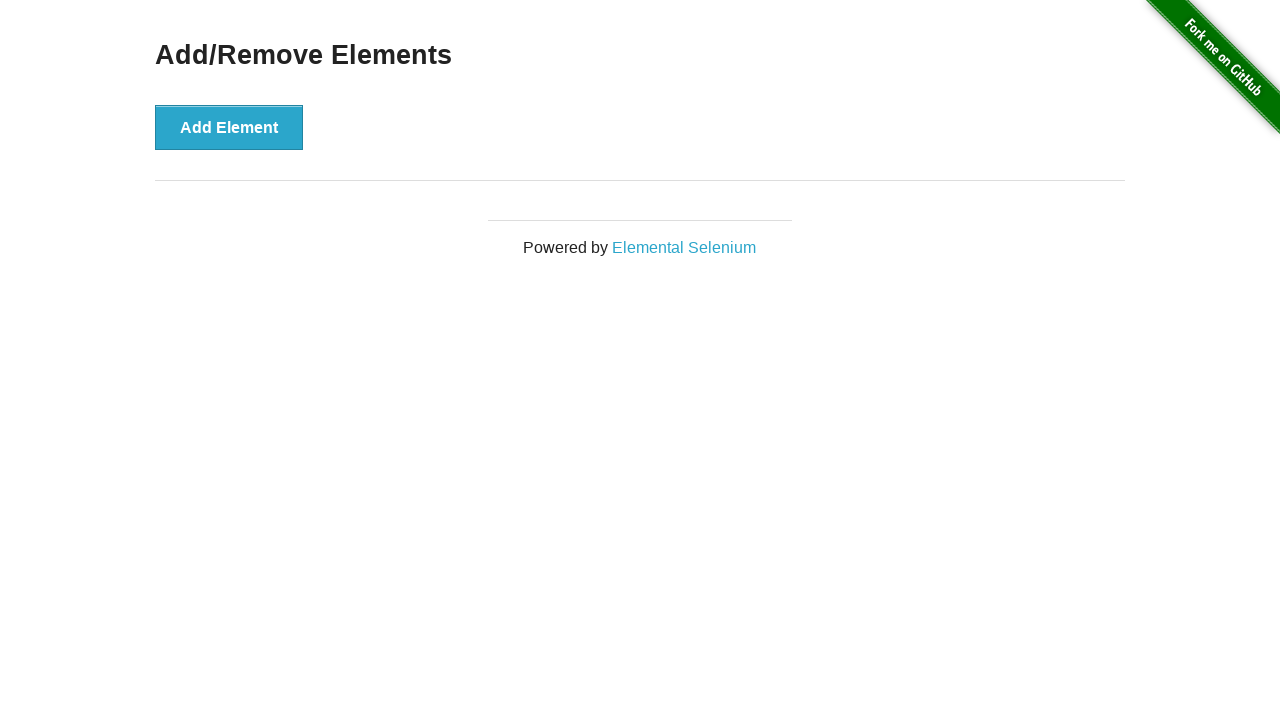

Clicked the Add Element button to add a new element to the page at (229, 127) on xpath=//button[text()='Add Element']
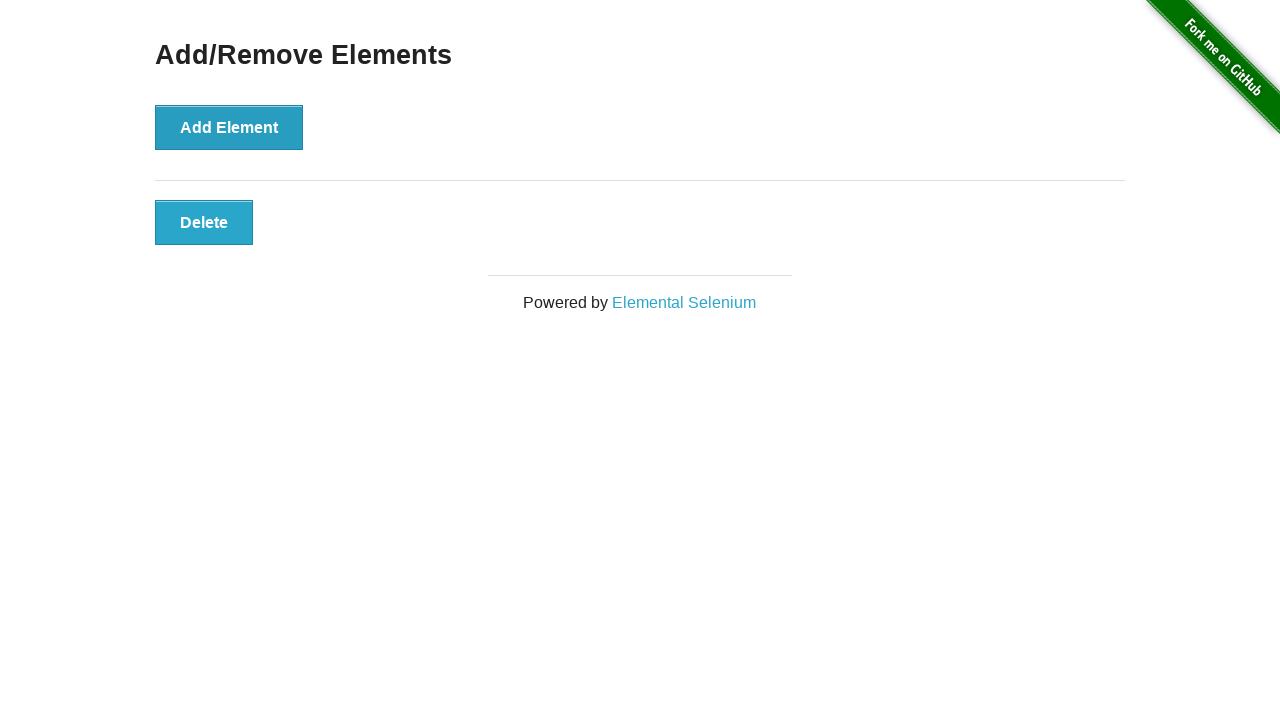

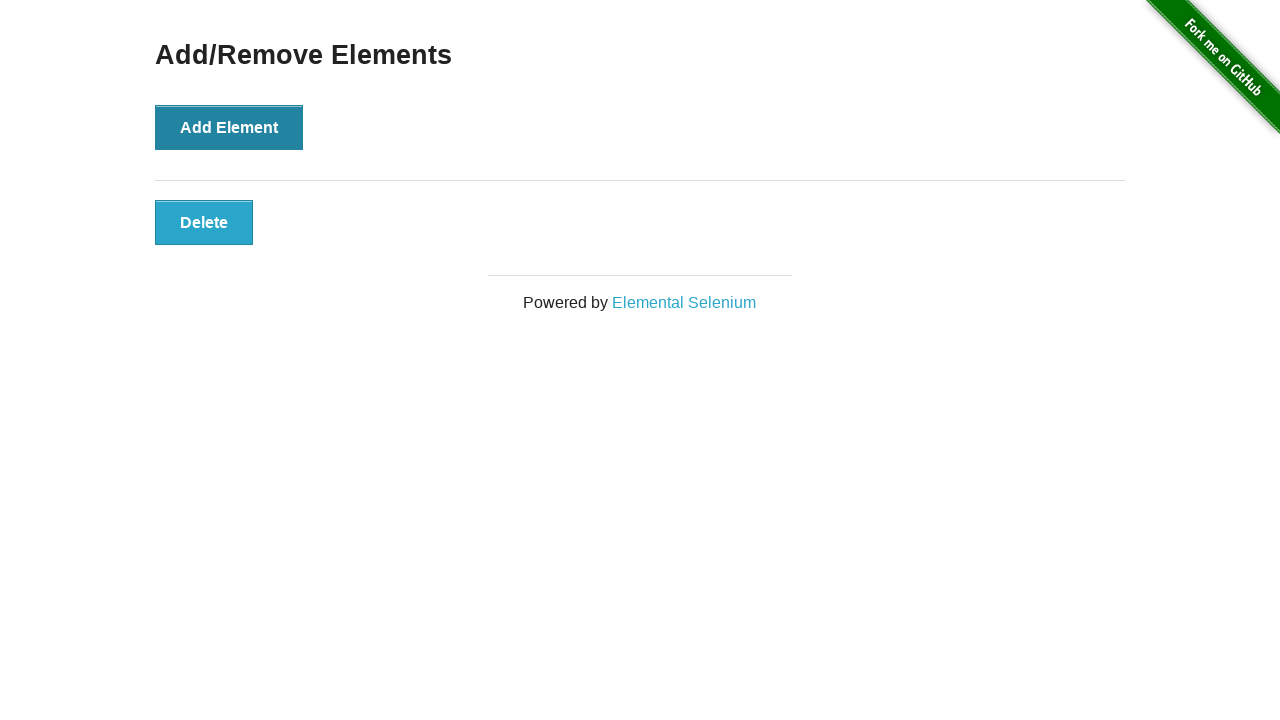